Tests alert popup handling by triggering different types of alerts and accepting or dismissing them

Starting URL: https://demoqa.com/alerts

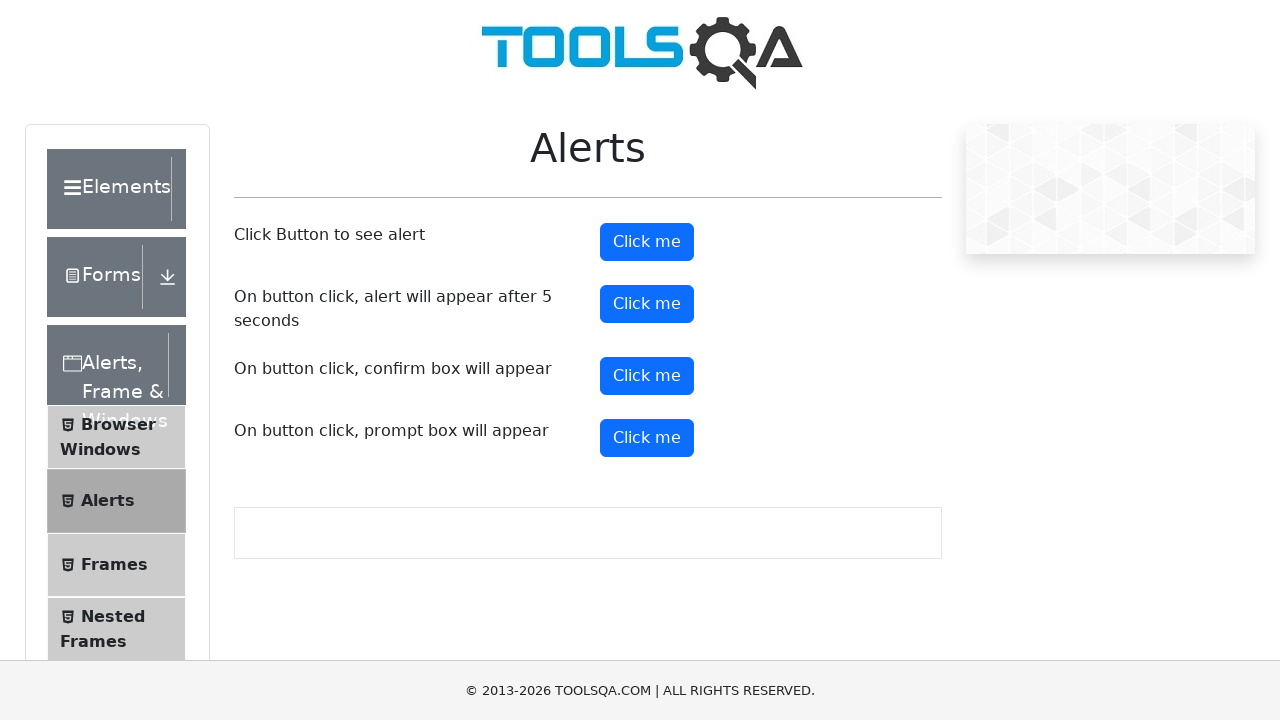

Navigated to alerts demo page
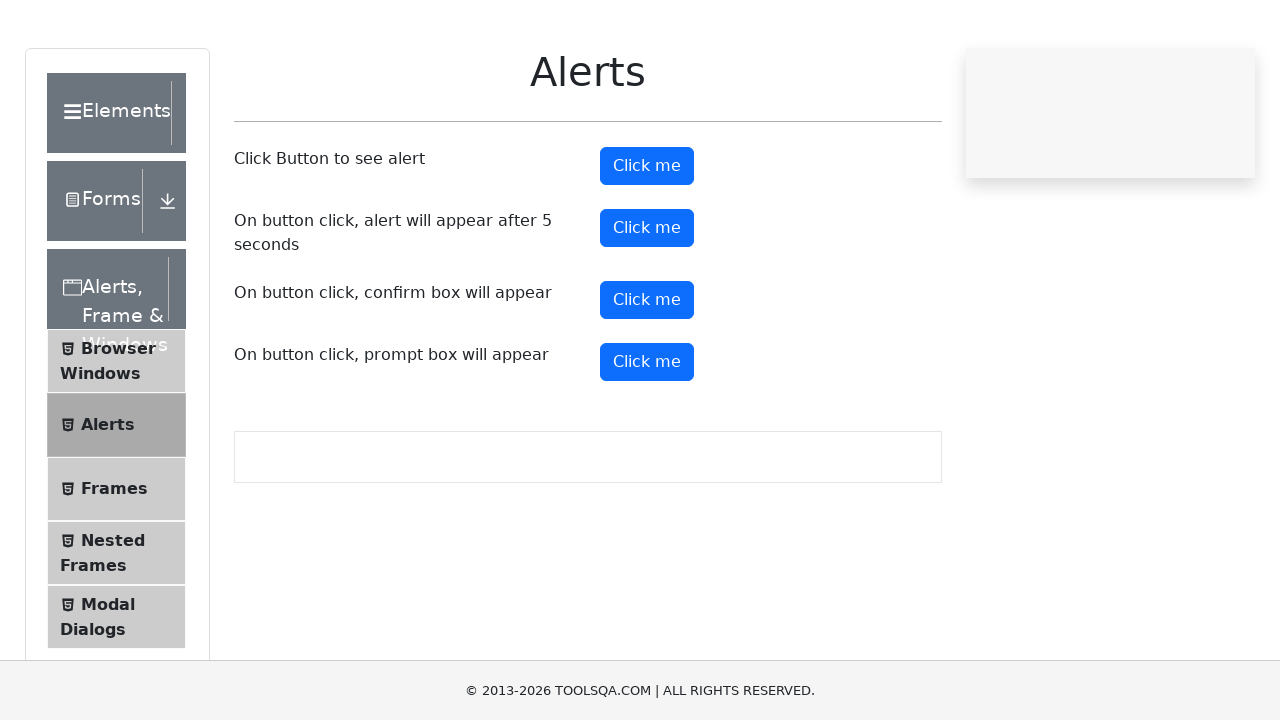

Clicked first alert button at (647, 242) on xpath=(//button[text()='Click me'])[1]
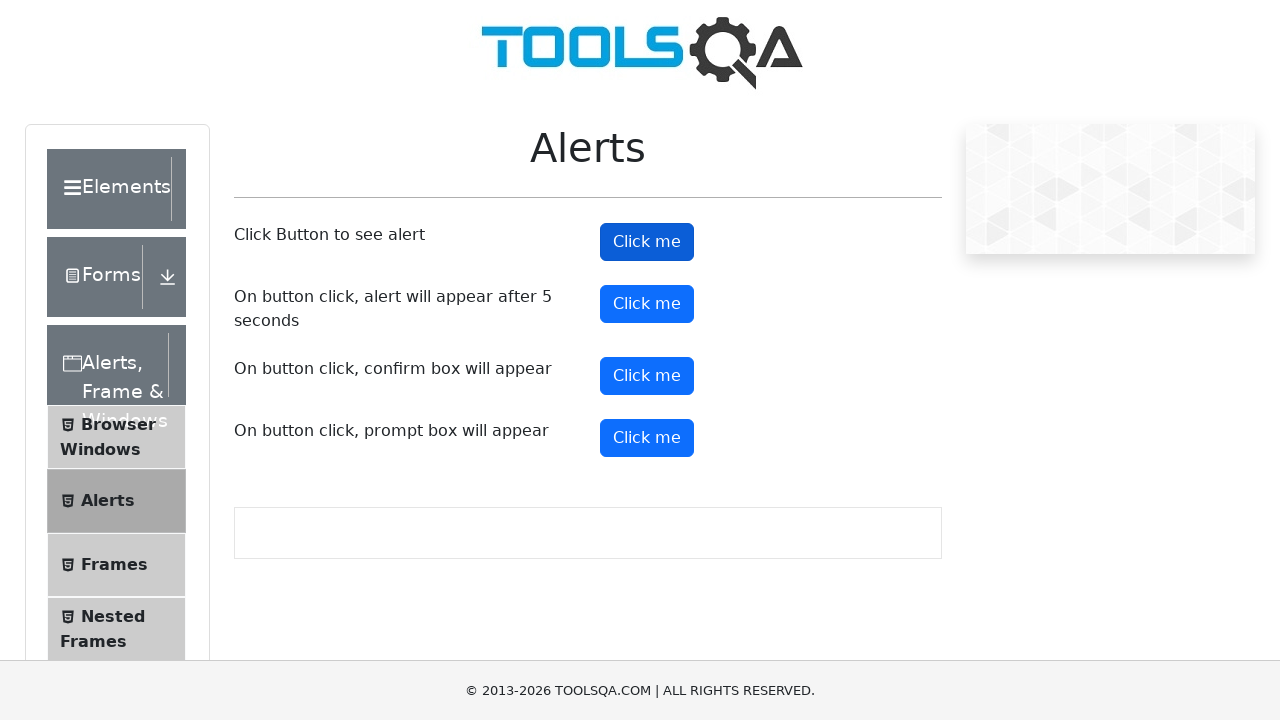

Set up dialog handler to accept alerts
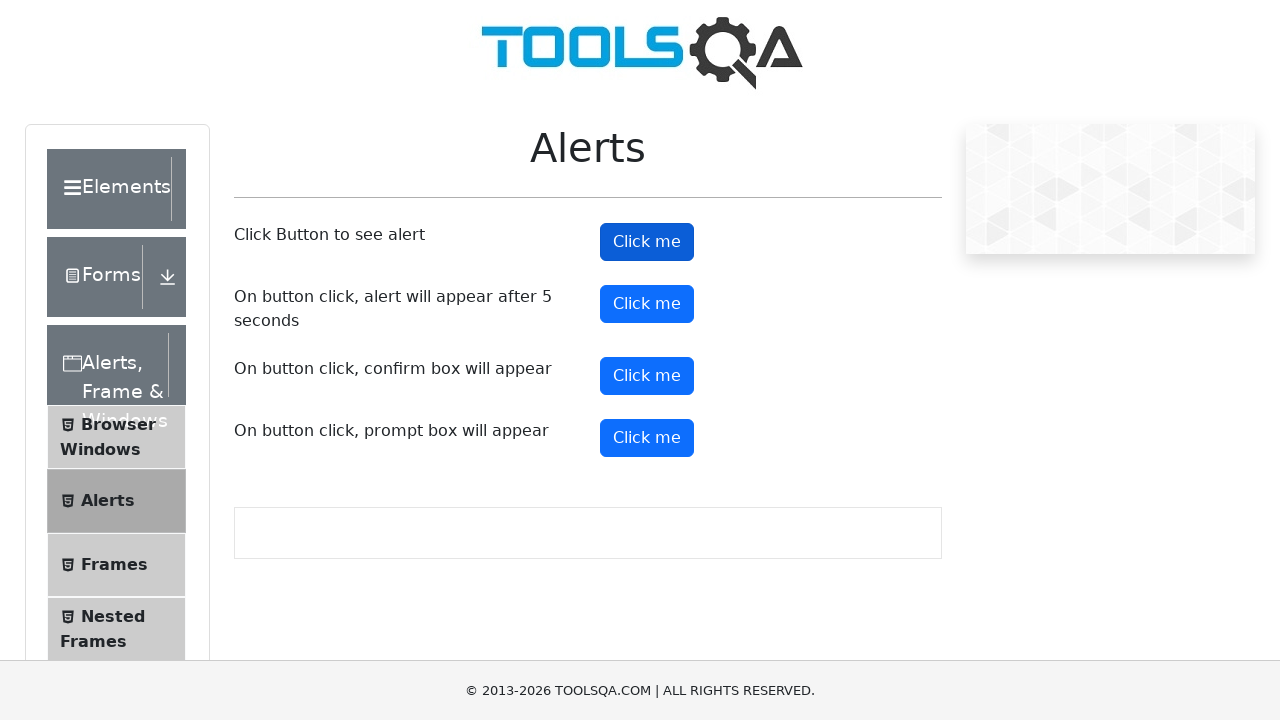

Waited for alert to be processed
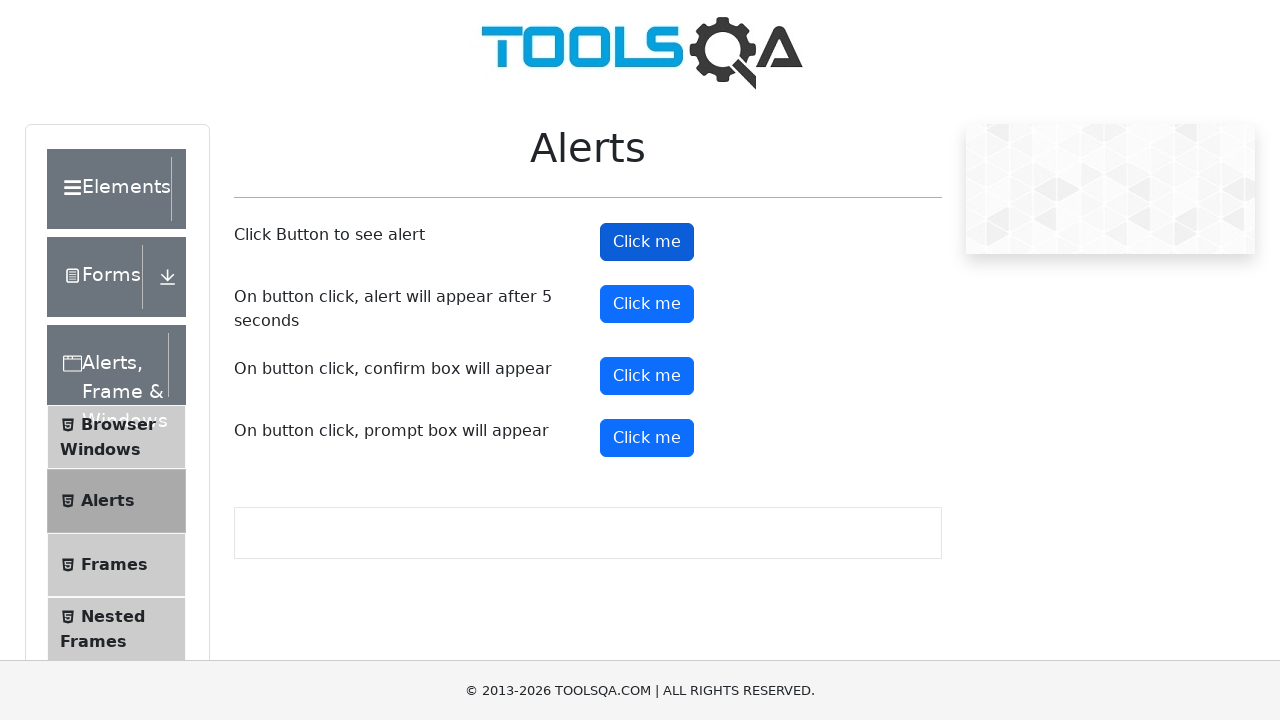

Clicked third alert button (confirm dialog) at (647, 376) on xpath=(//button[text()='Click me'])[3]
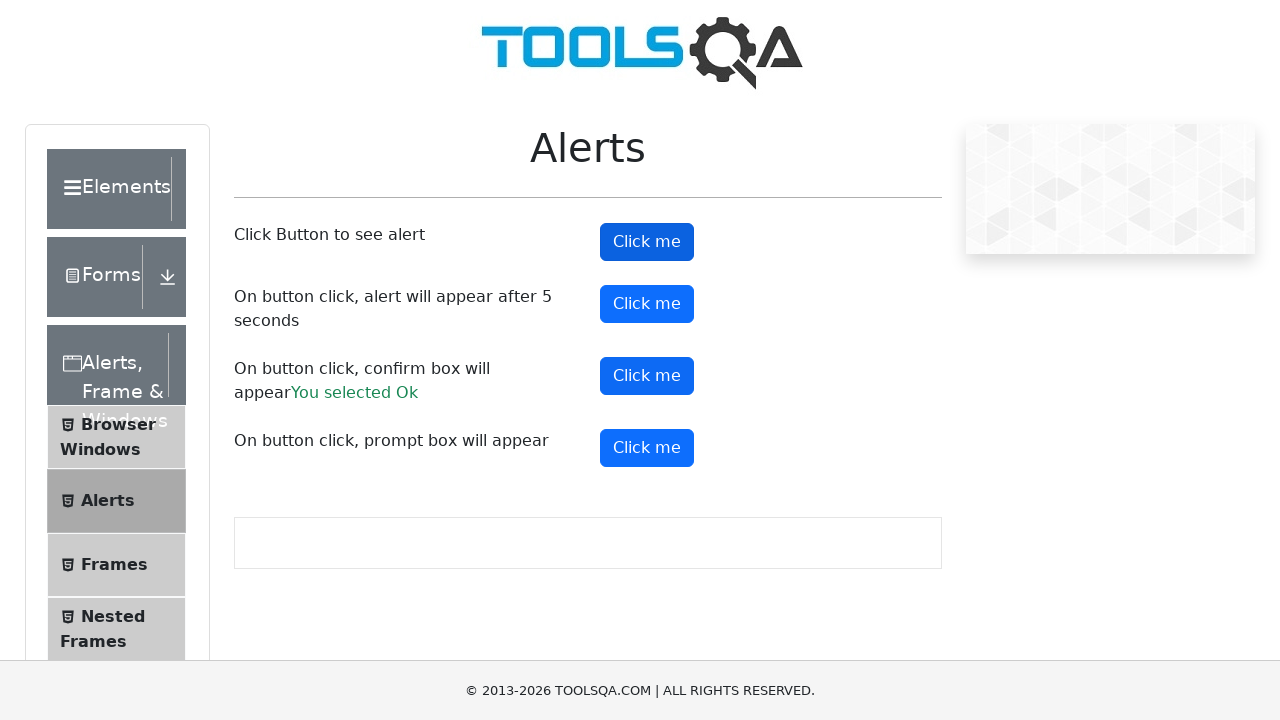

Set up dialog handler to dismiss alerts
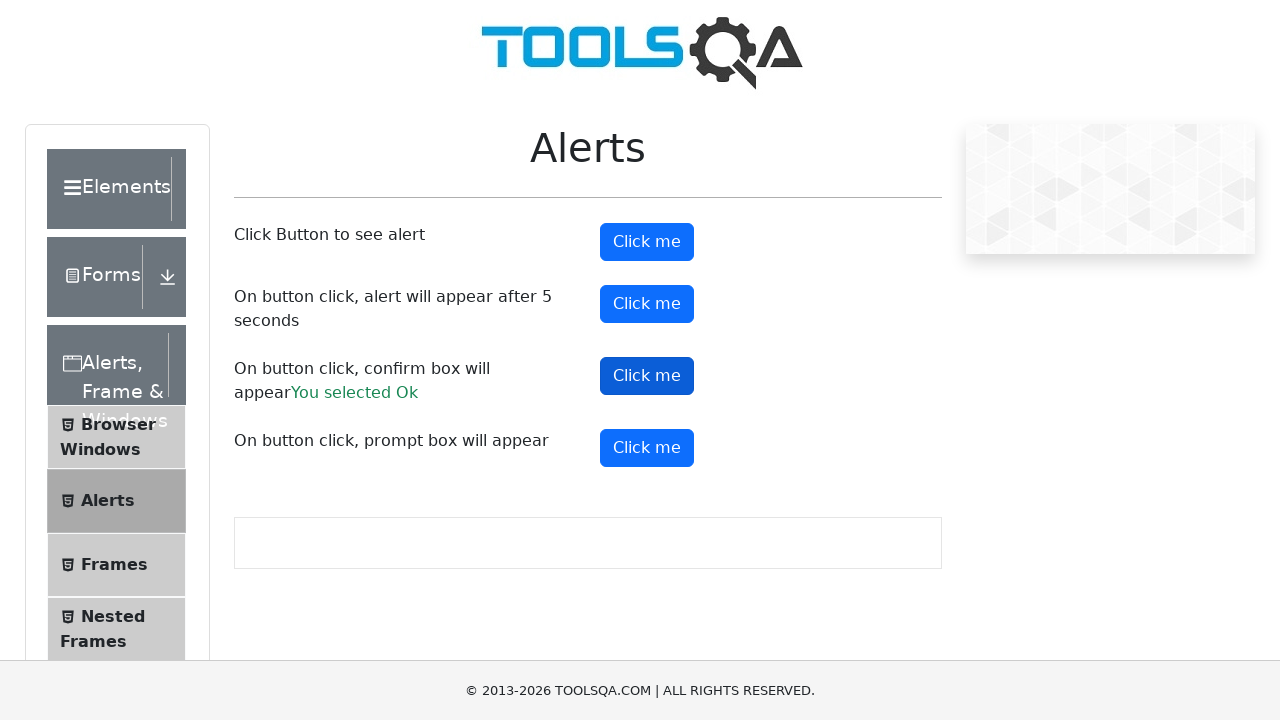

Waited for confirm dialog to be processed
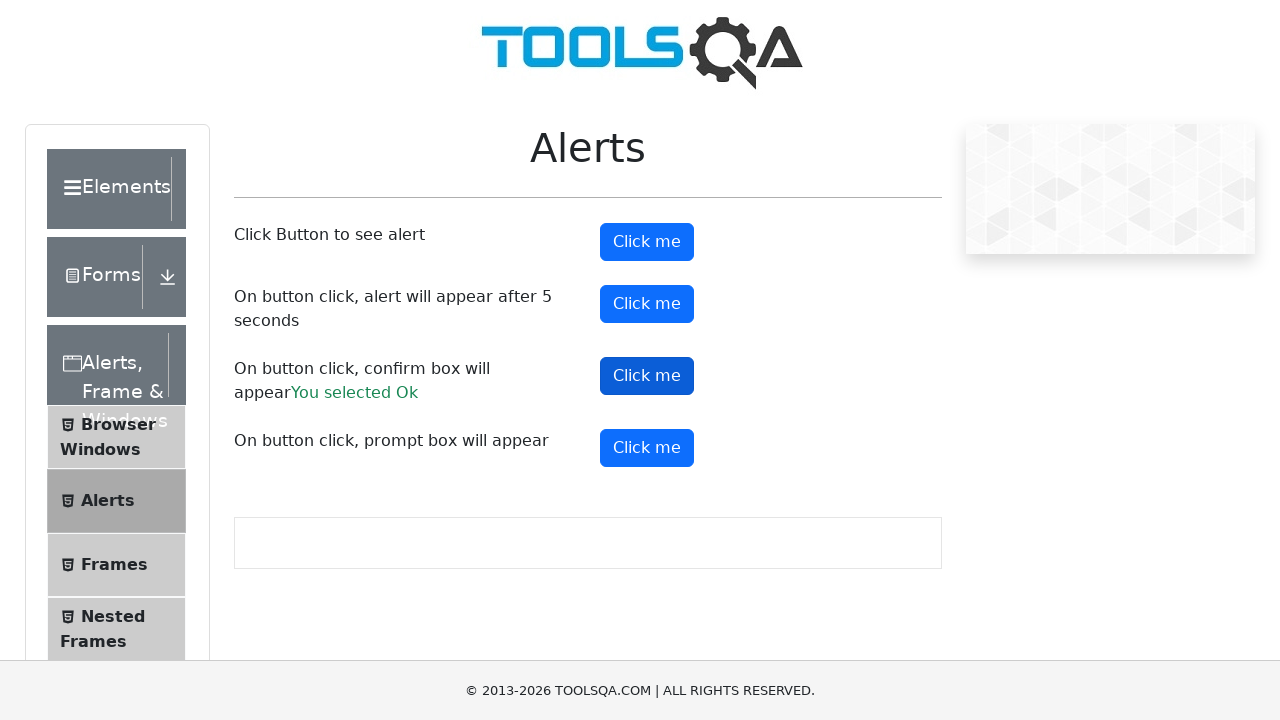

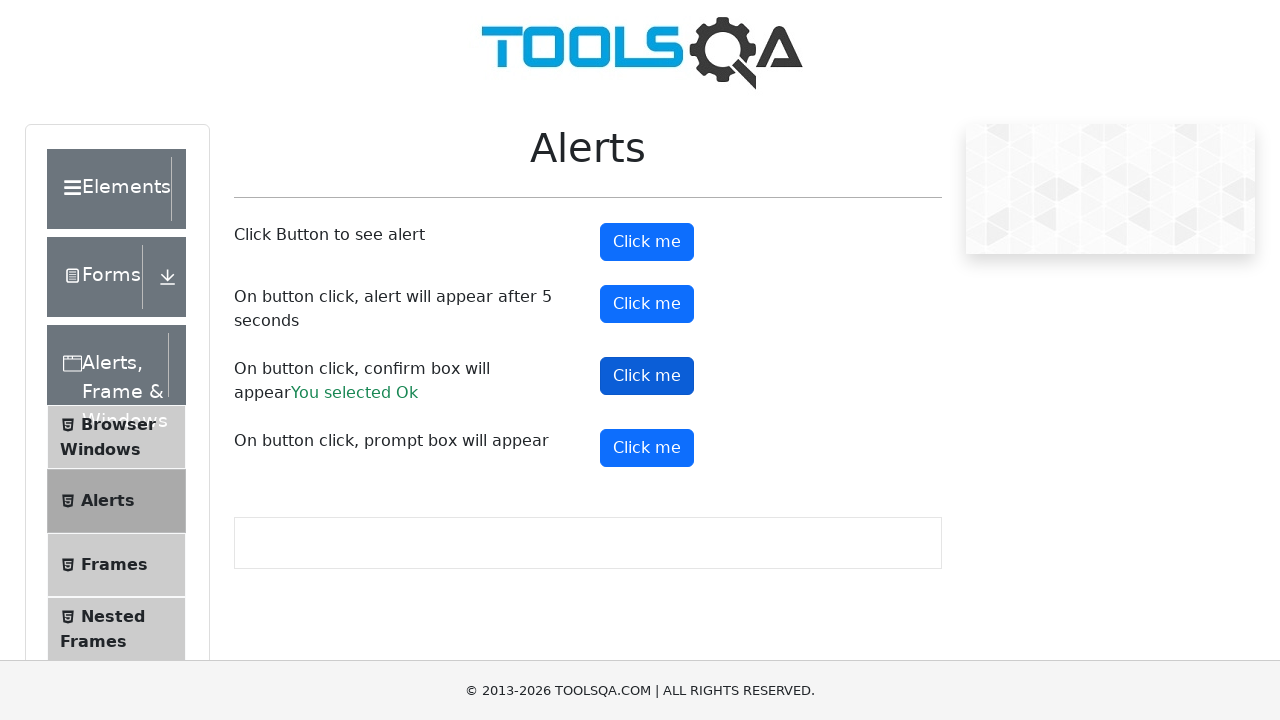